Navigates to the ARPA Lazio website, clicks on the 'Servizi' (Services) menu, then clicks on 'Tariffario' (Price List) to access the tariff documentation page.

Starting URL: https://www.arpalazio.it/

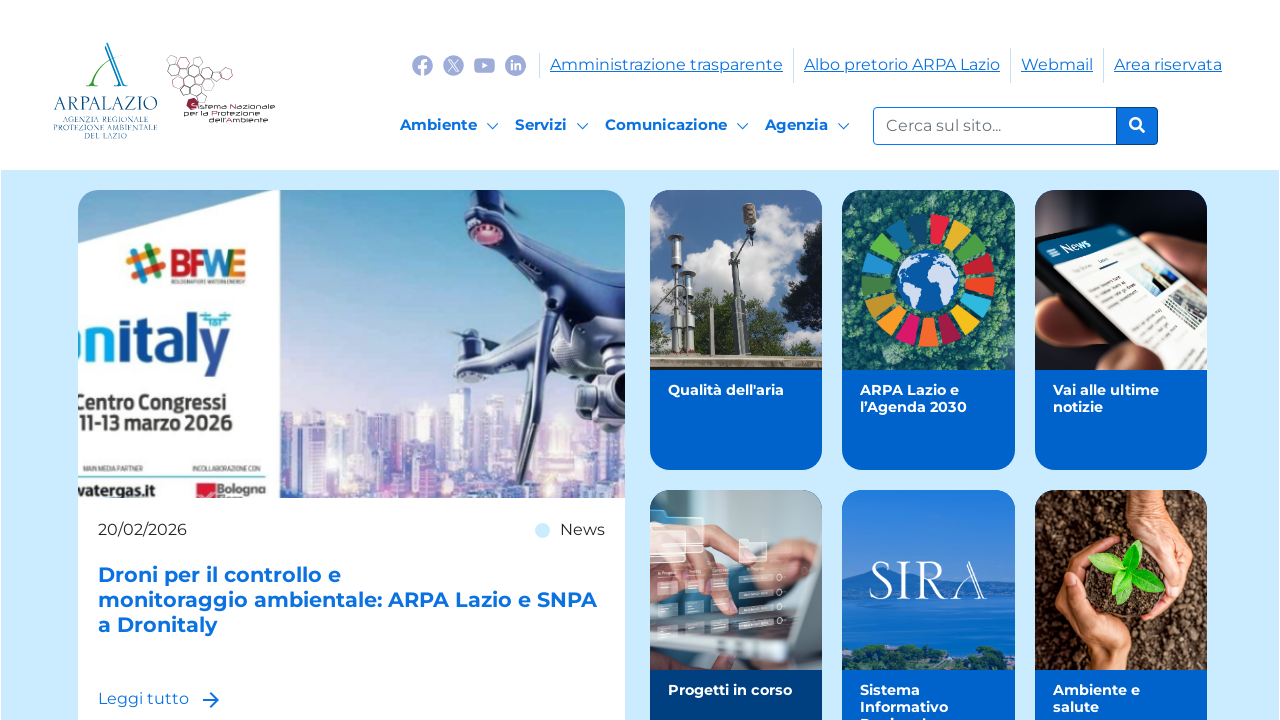

Navigated to ARPA Lazio website
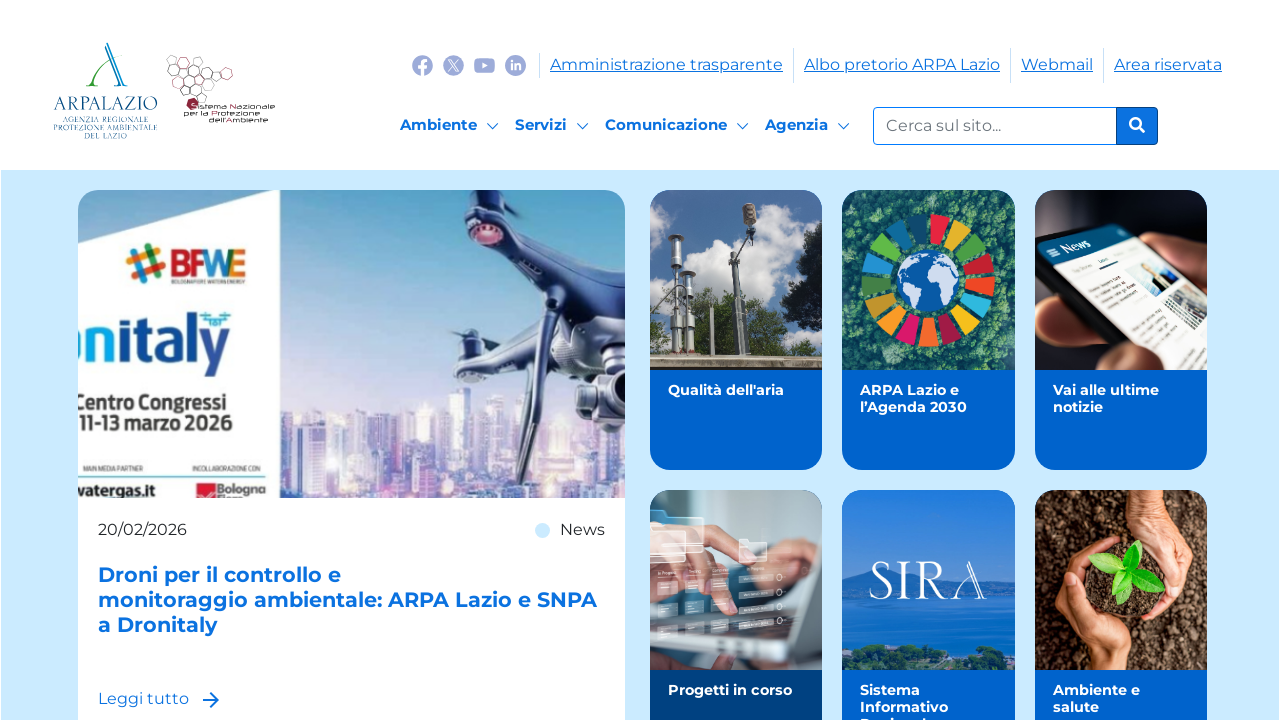

Clicked on 'Servizi' (Services) menu at (541, 124) on text=Servizi
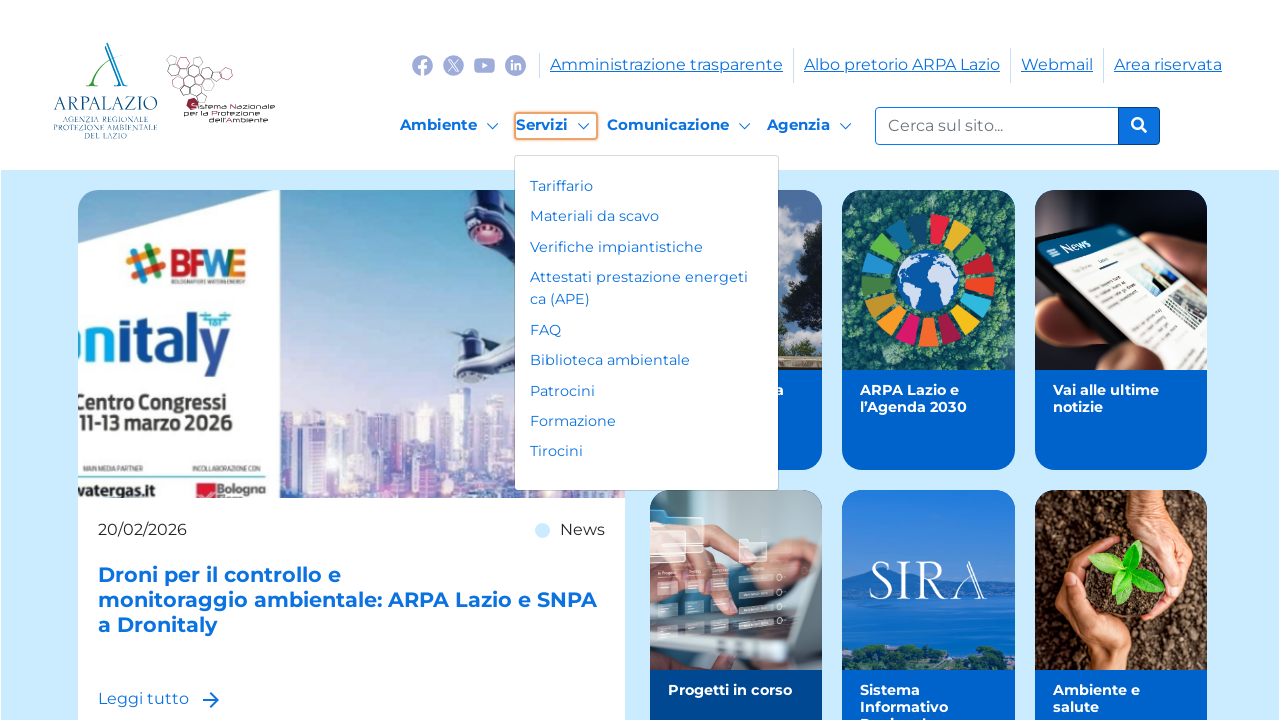

Clicked on 'Tariffario' (Price List) option at (646, 186) on text=Tariffario
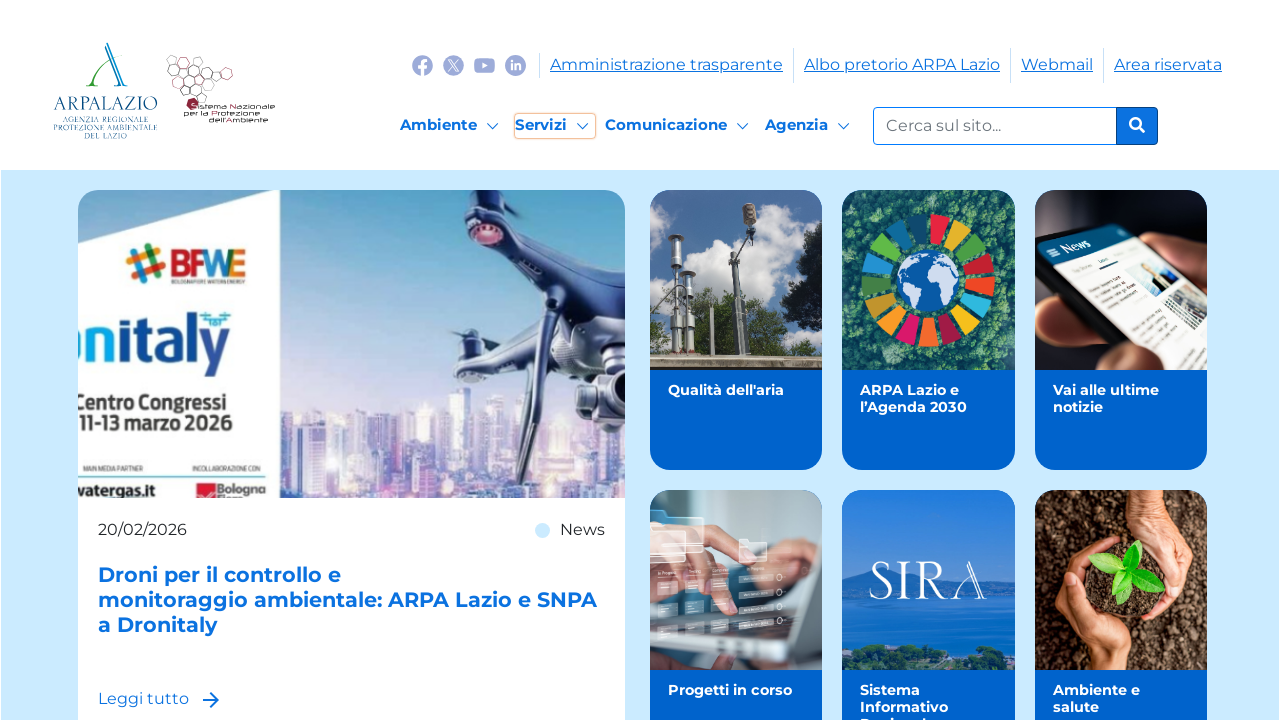

Tariffario page loaded with tariff documentation files
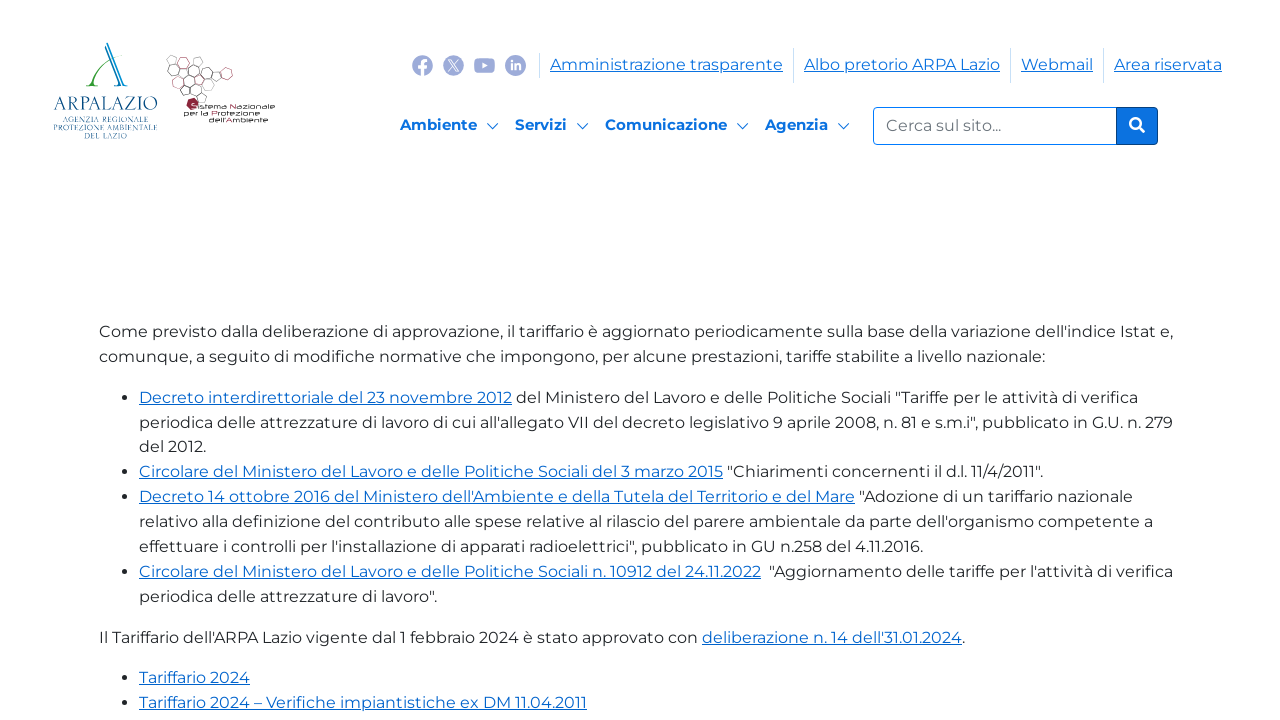

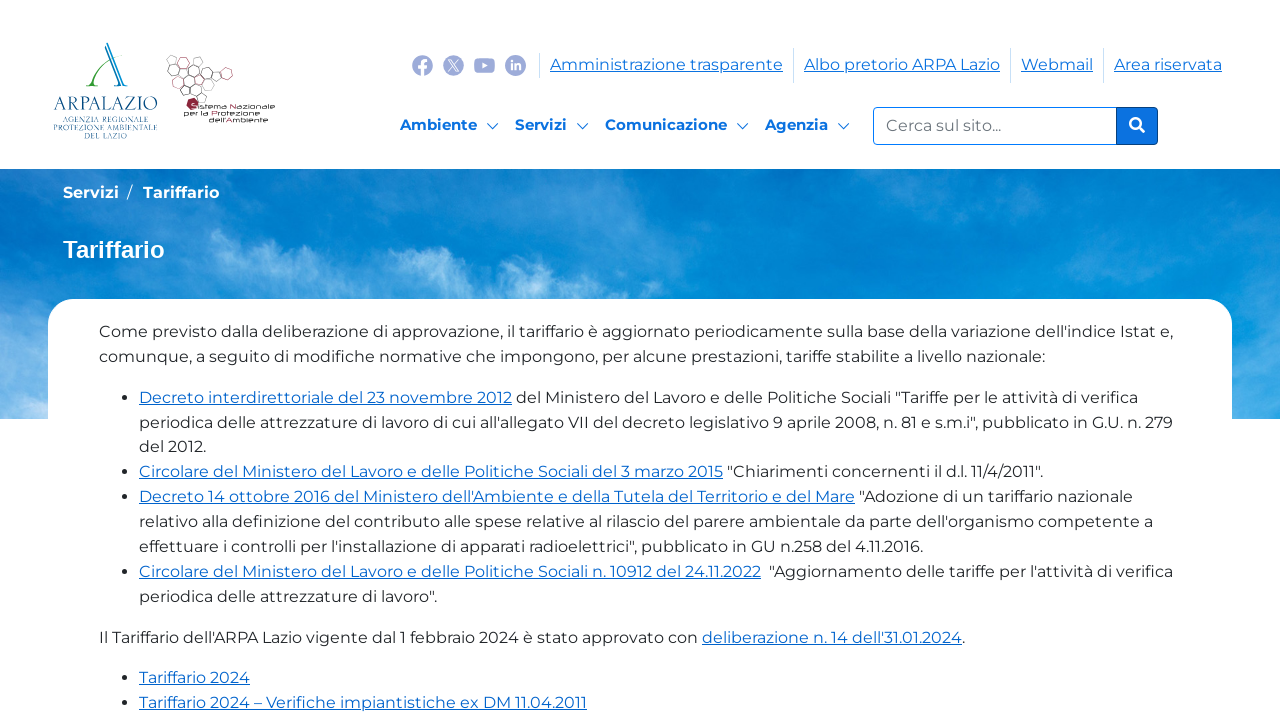